Navigates to the table task section by clicking the table menu item

Starting URL: https://savkk.github.io/selenium-practice/

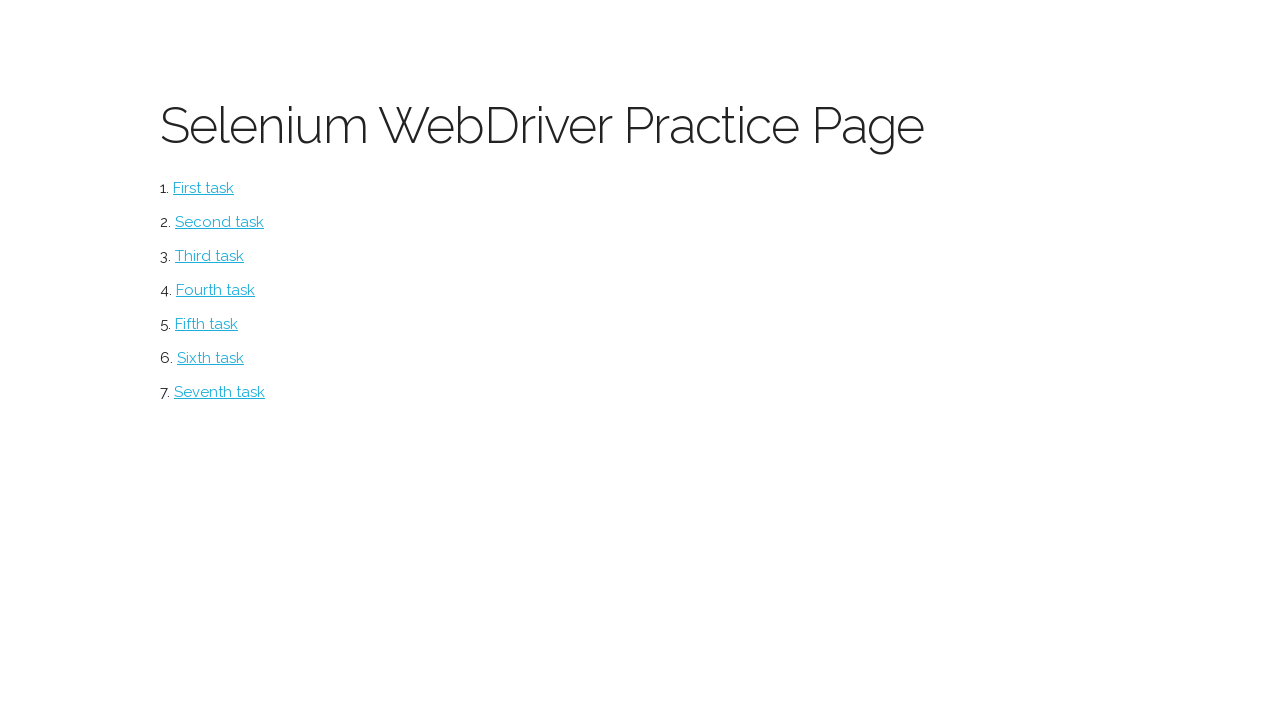

Clicked on the table menu item at (220, 392) on #table
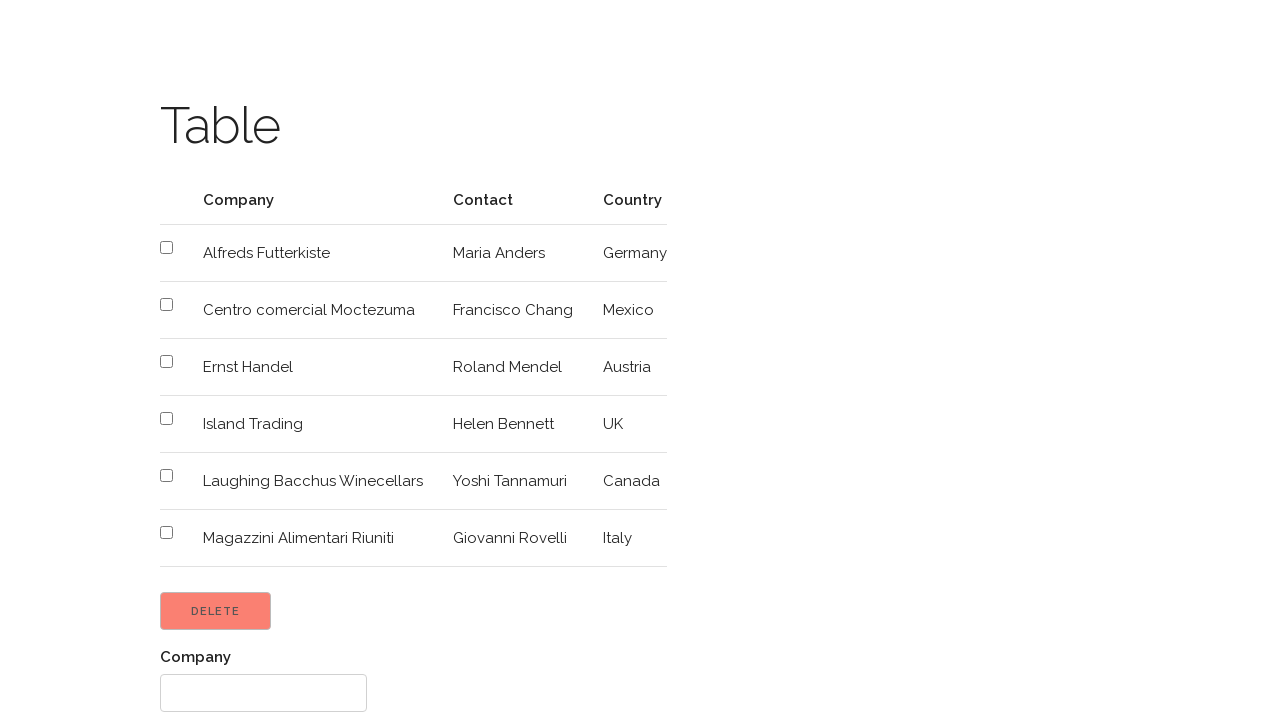

Table page loaded - DOM content ready
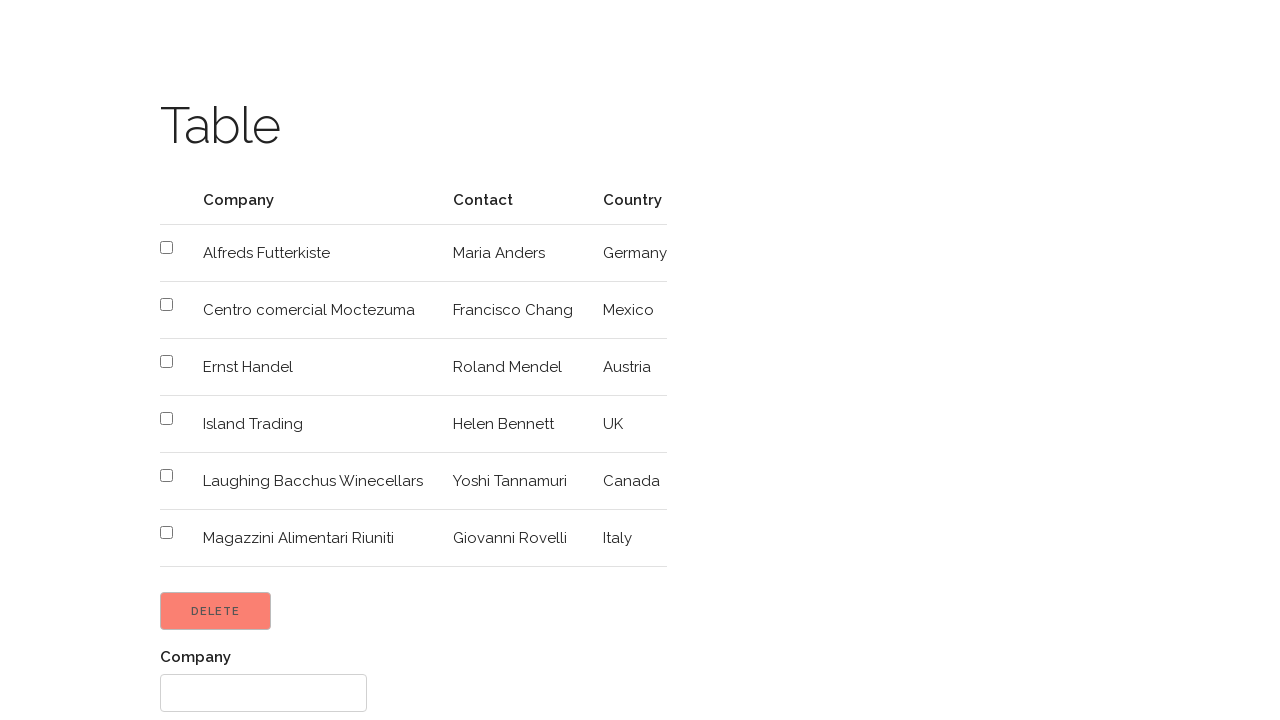

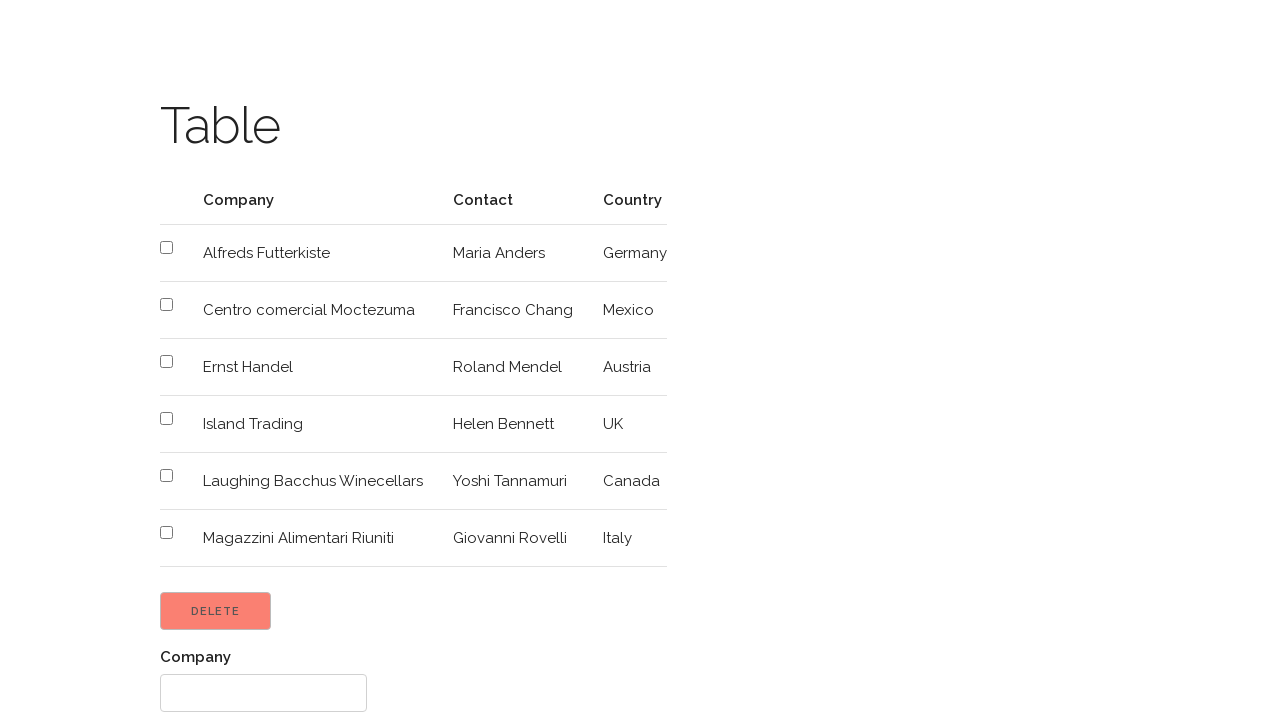